Tests JavaScript alert handling by entering a name, triggering an alert popup and accepting it, then triggering a confirm popup and dismissing it.

Starting URL: https://rahulshettyacademy.com/AutomationPractice/

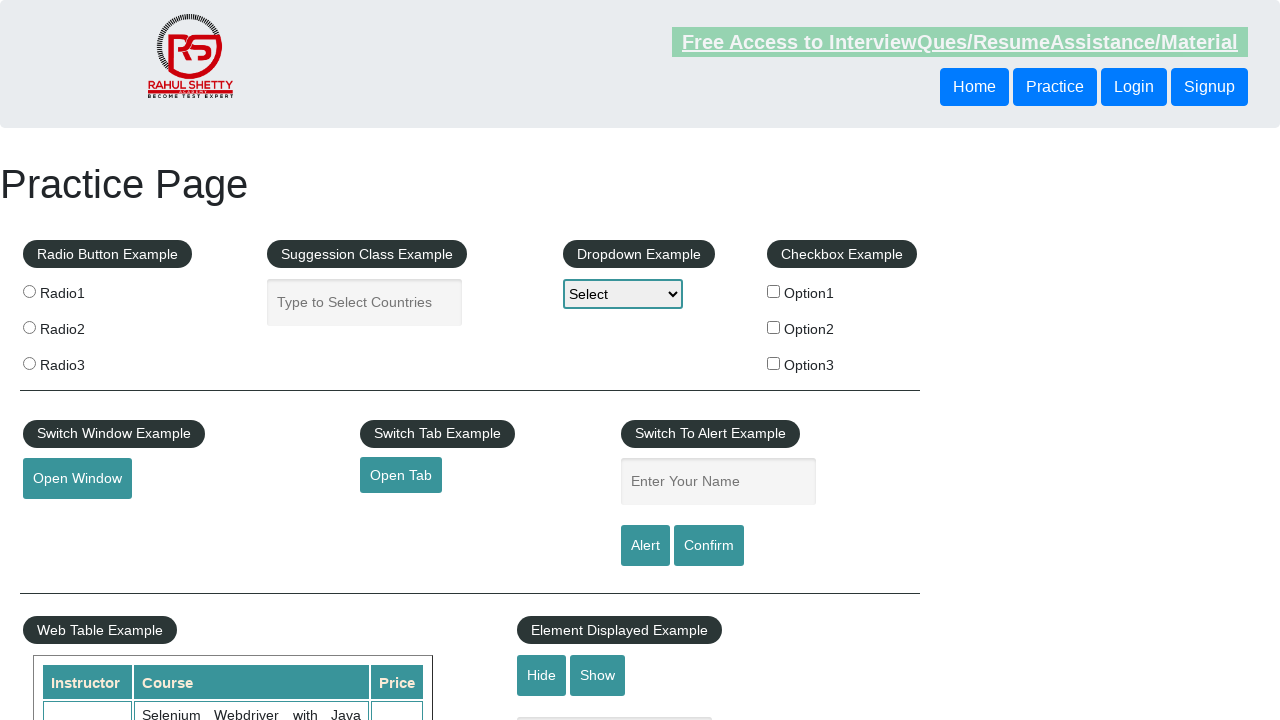

Filled name input field with 'Pratik' on input[name='enter-name']
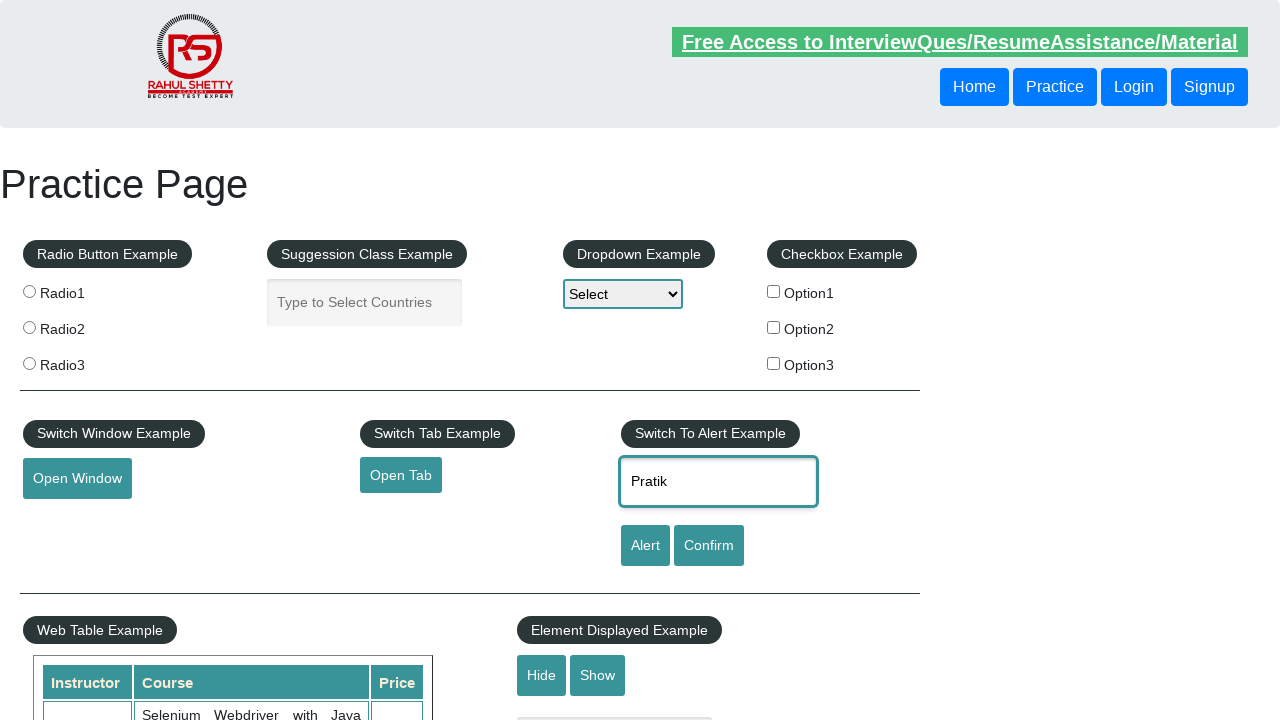

Clicked alert button to trigger JavaScript alert at (645, 546) on #alertbtn
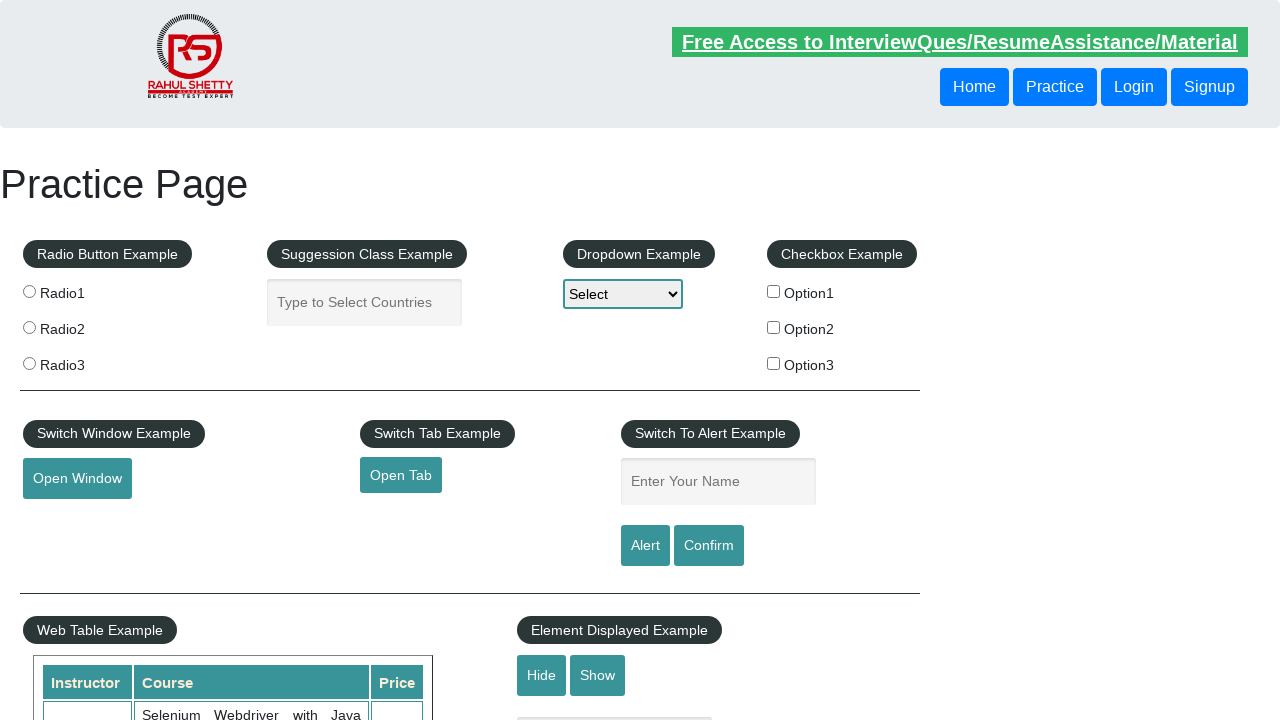

Set up dialog handler to accept alert
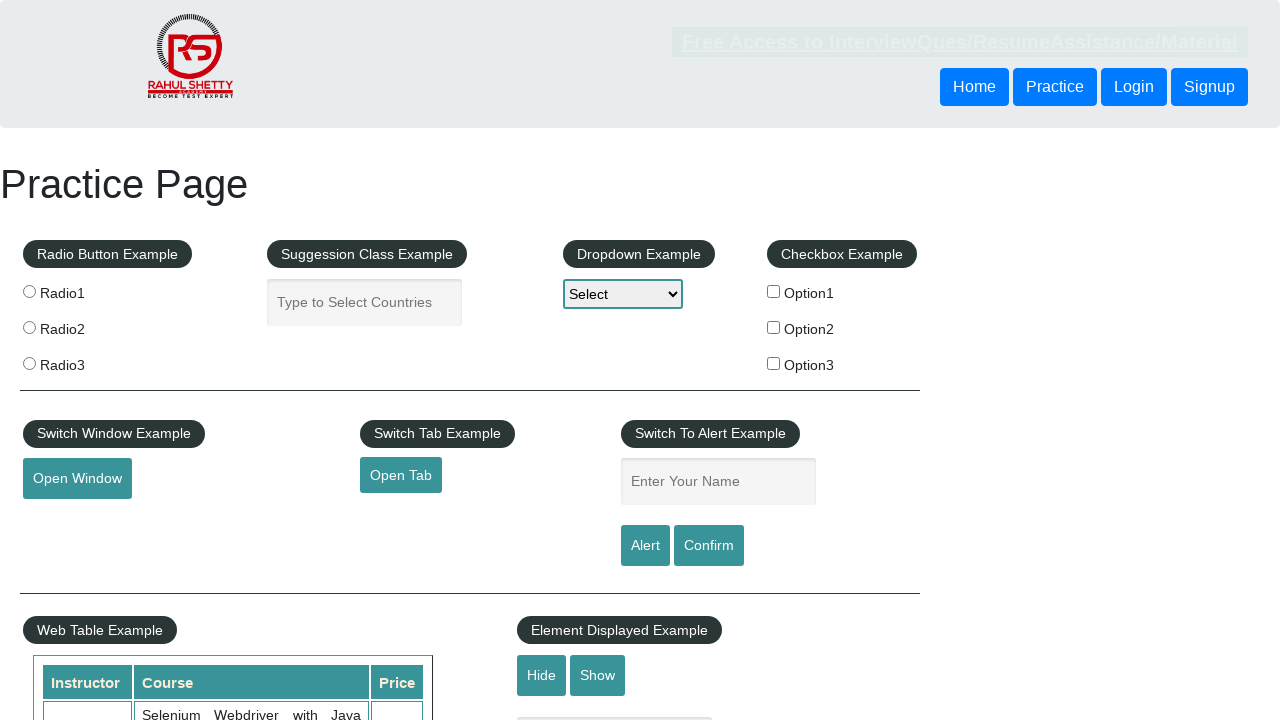

Waited for alert to be processed
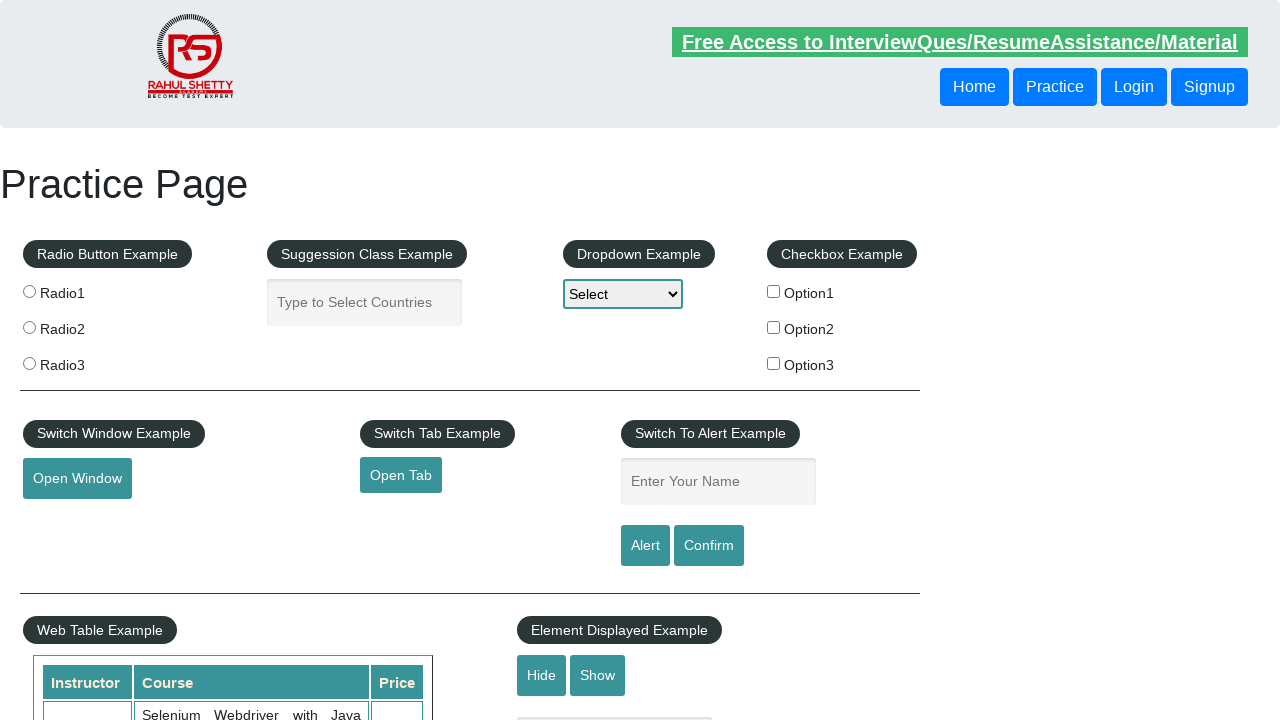

Filled name input field with 'Pratik' again on input[name='enter-name']
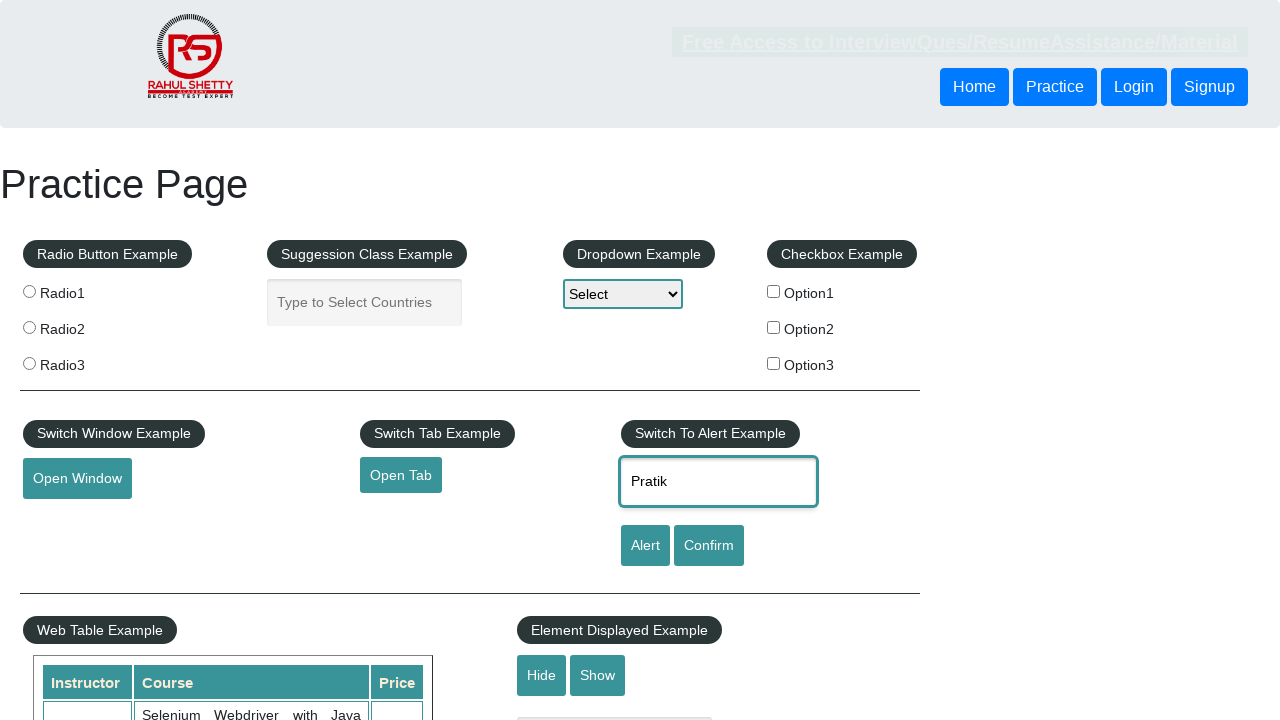

Set up dialog handler to dismiss confirm dialog
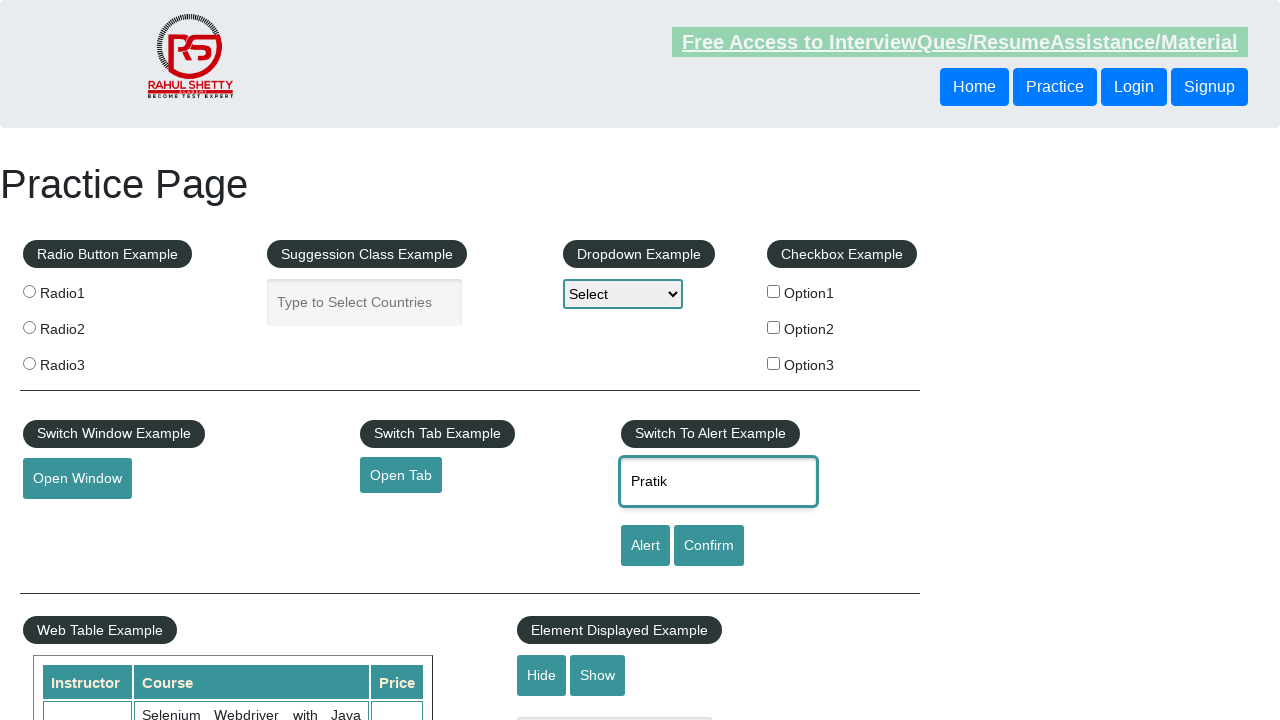

Clicked confirm button to trigger confirm dialog at (709, 546) on #confirmbtn
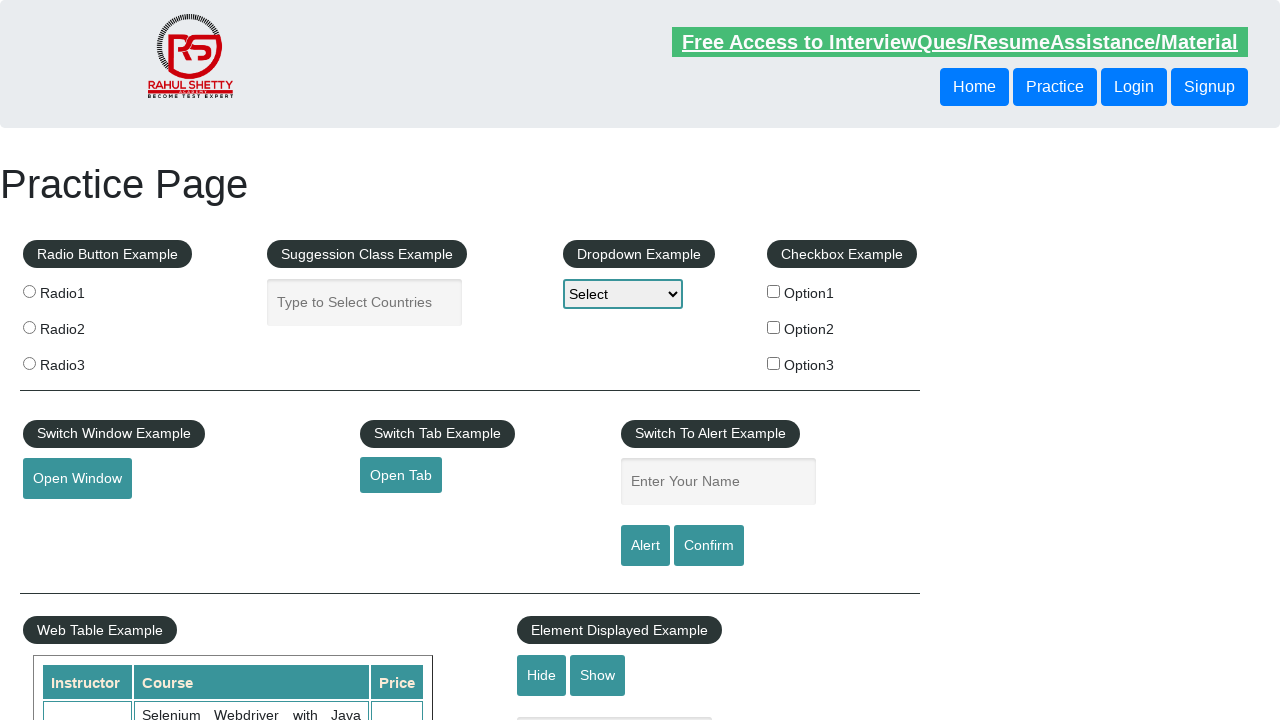

Waited for confirm dialog to be processed
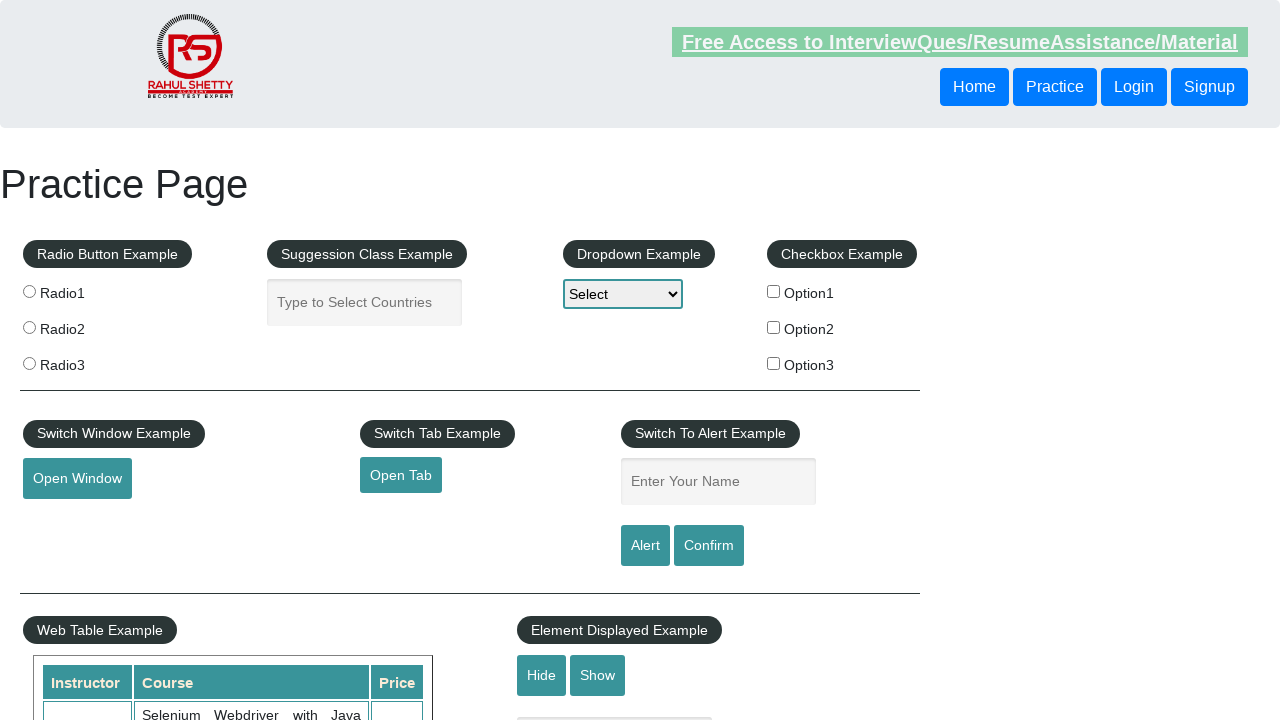

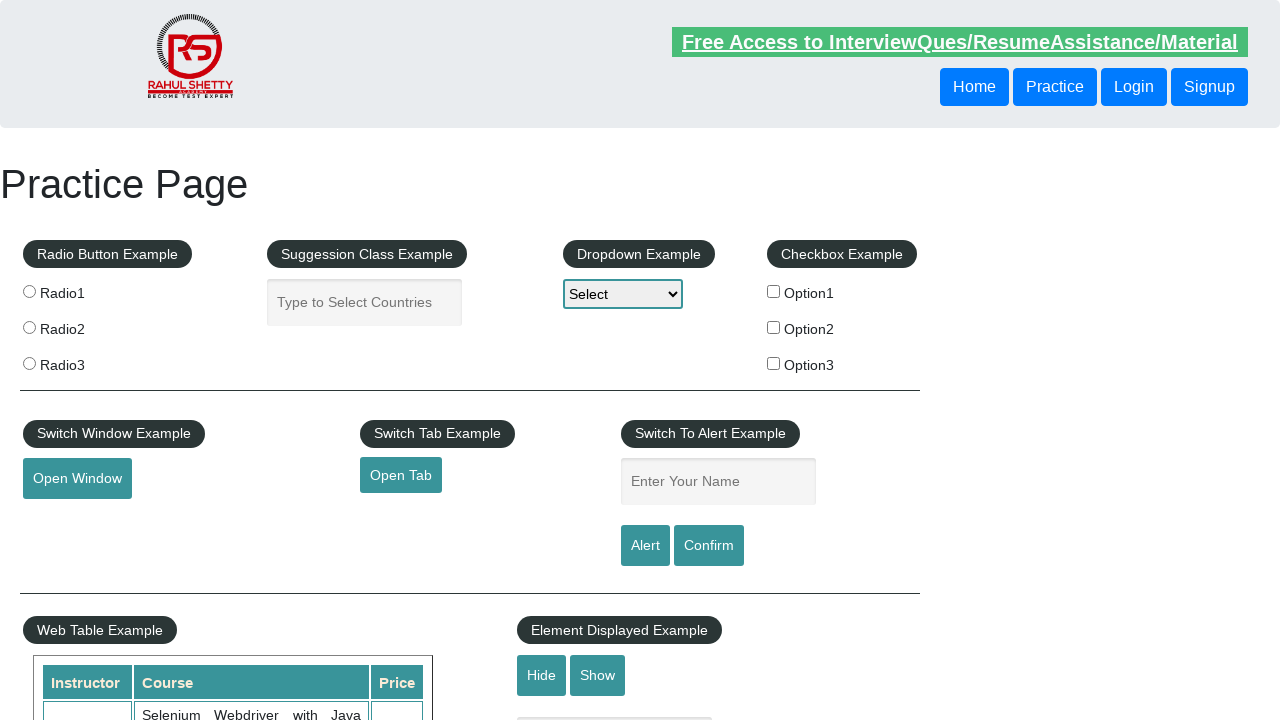